Tests a laminate flooring calculator with larger dimensions - room 3x4, laminate 105x106, 7 panels per pack at price 80.

Starting URL: https://masterskayapola.ru/kalkulyator/laminata.html

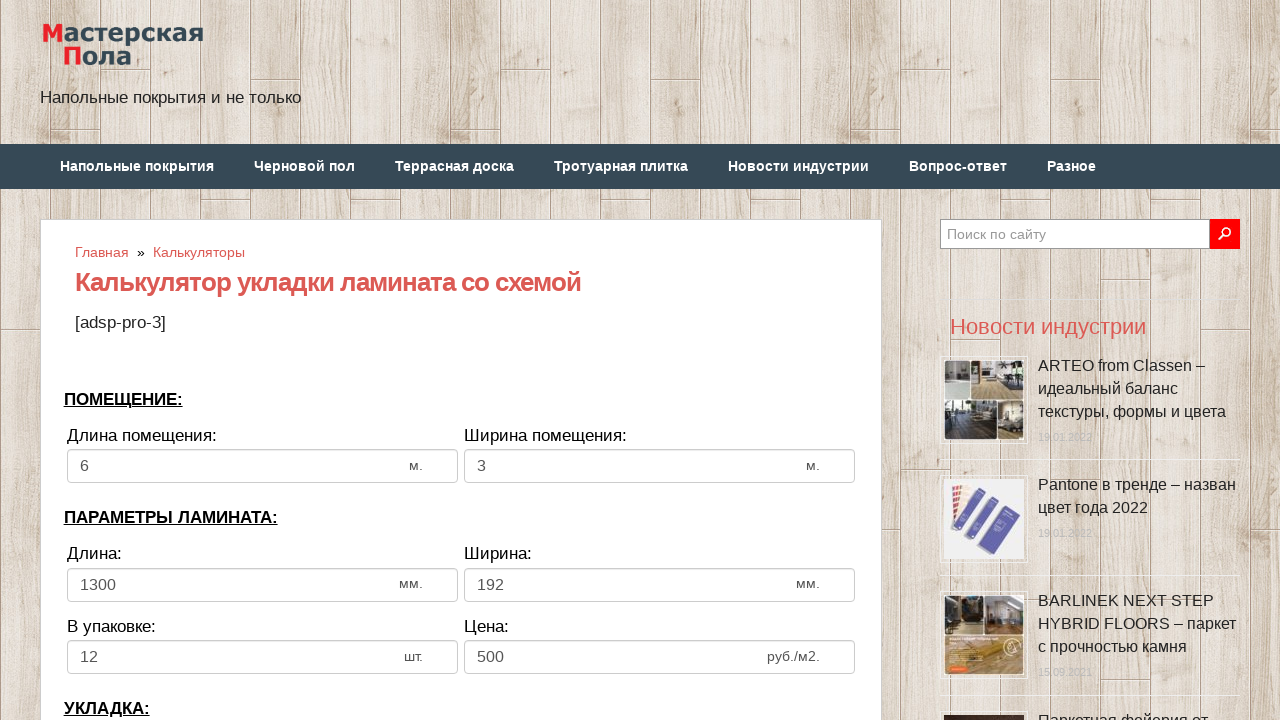

Cleared room width input field on input[name='calc_roomwidth']
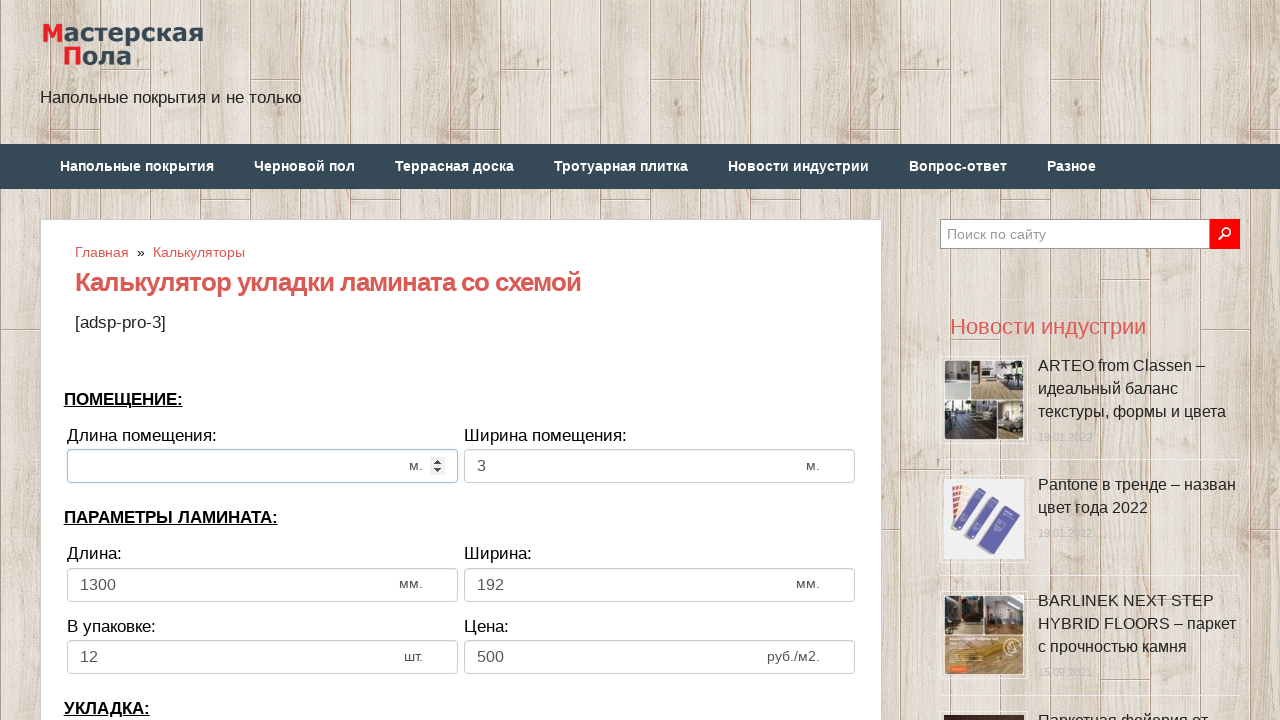

Filled room width with value 3 on input[name='calc_roomwidth']
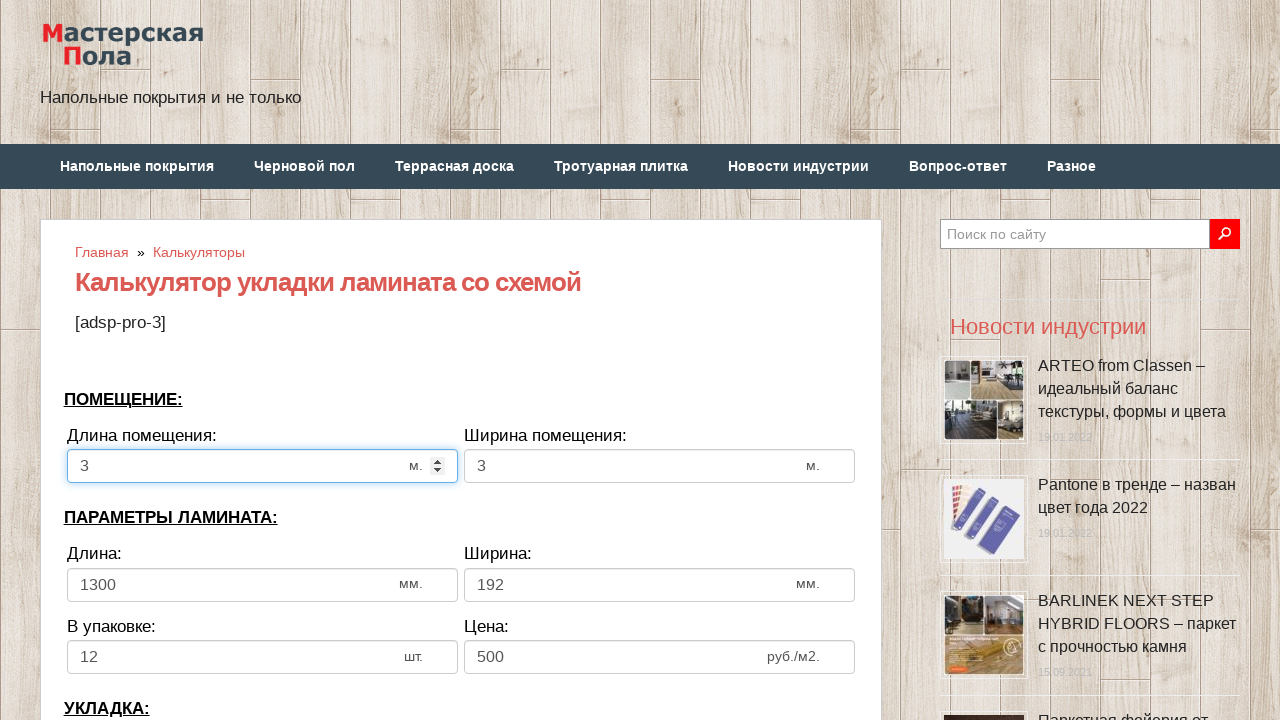

Cleared room height input field on input[name='calc_roomheight']
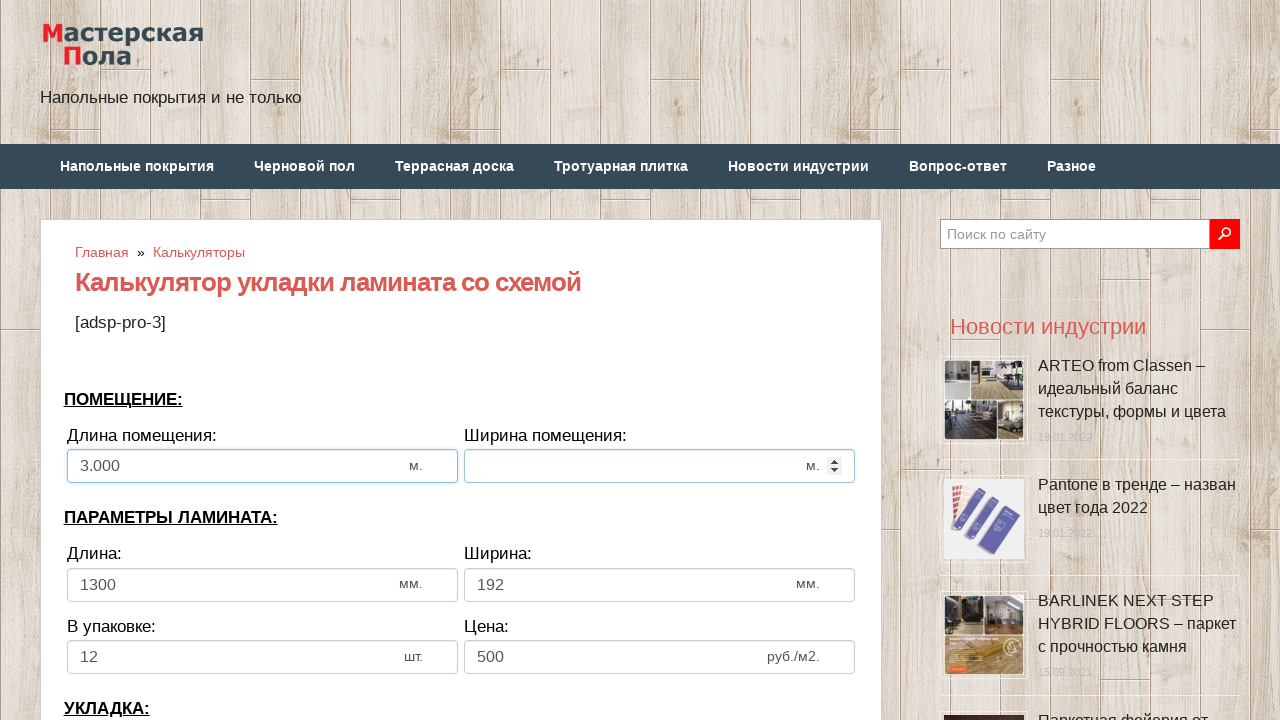

Filled room height with value 4 on input[name='calc_roomheight']
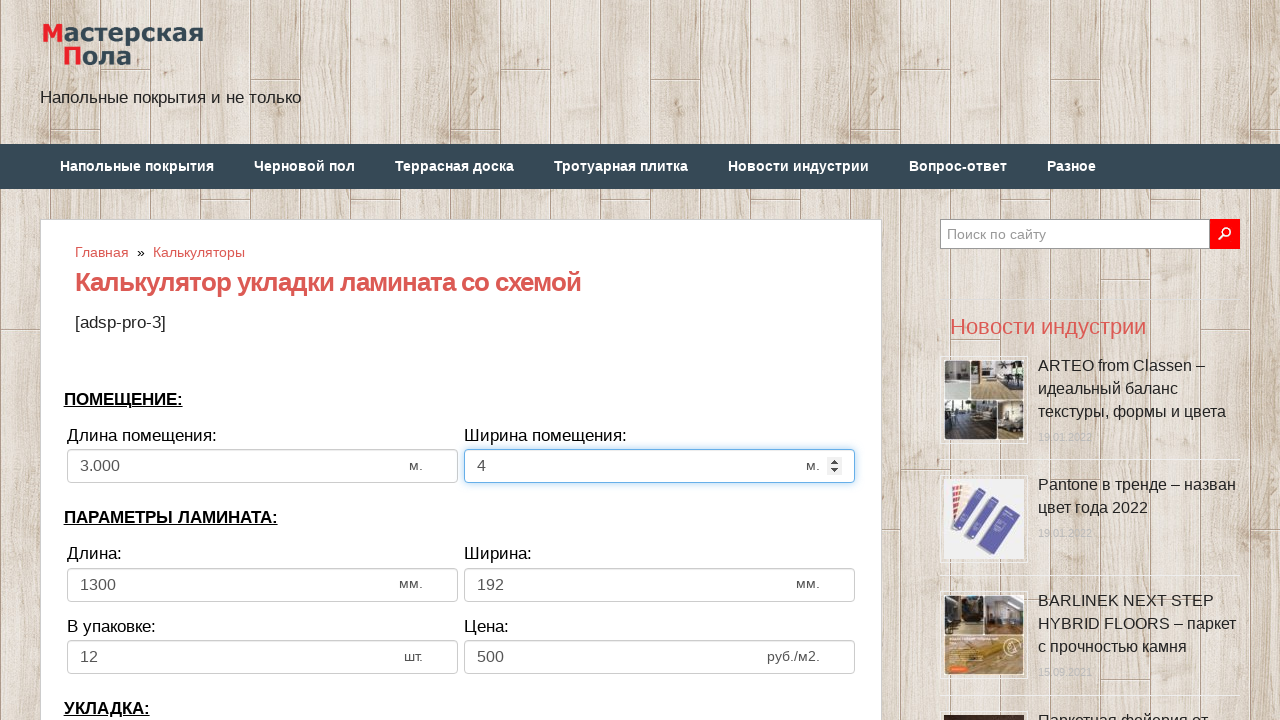

Cleared laminate width input field on input[name='calc_lamwidth']
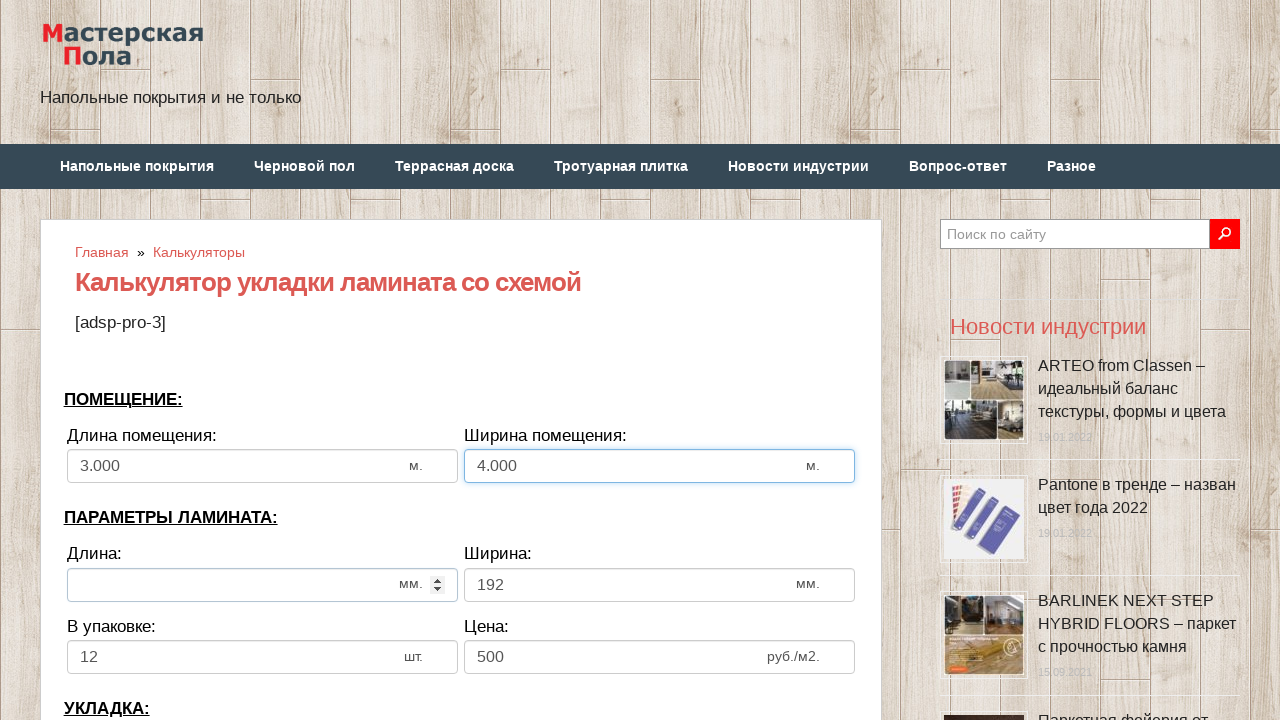

Filled laminate width with value 105 on input[name='calc_lamwidth']
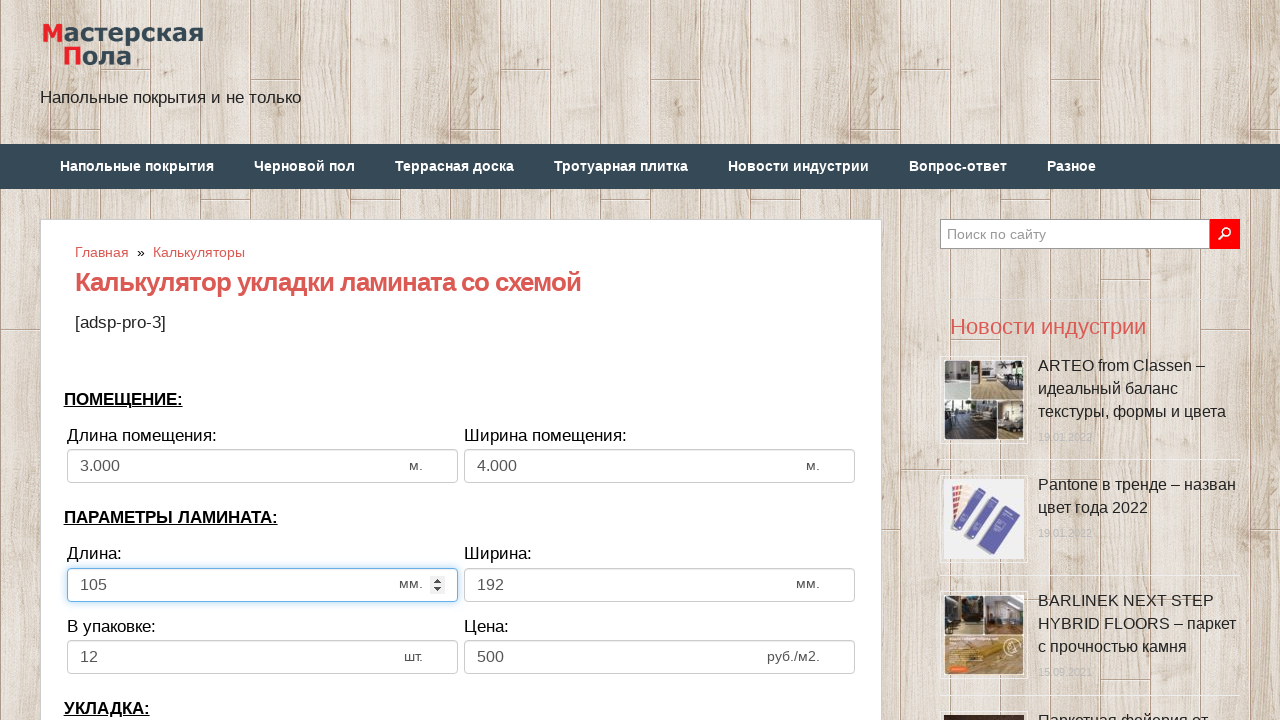

Cleared laminate height input field on input[name='calc_lamheight']
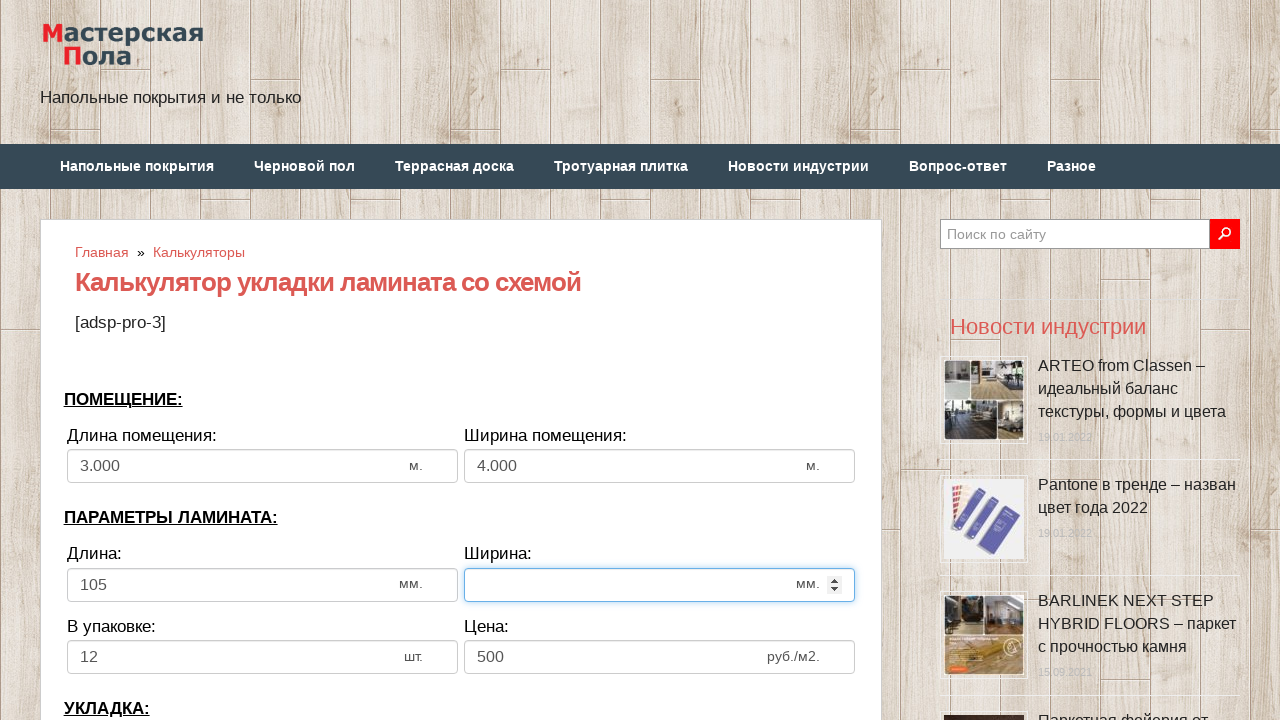

Filled laminate height with value 106 on input[name='calc_lamheight']
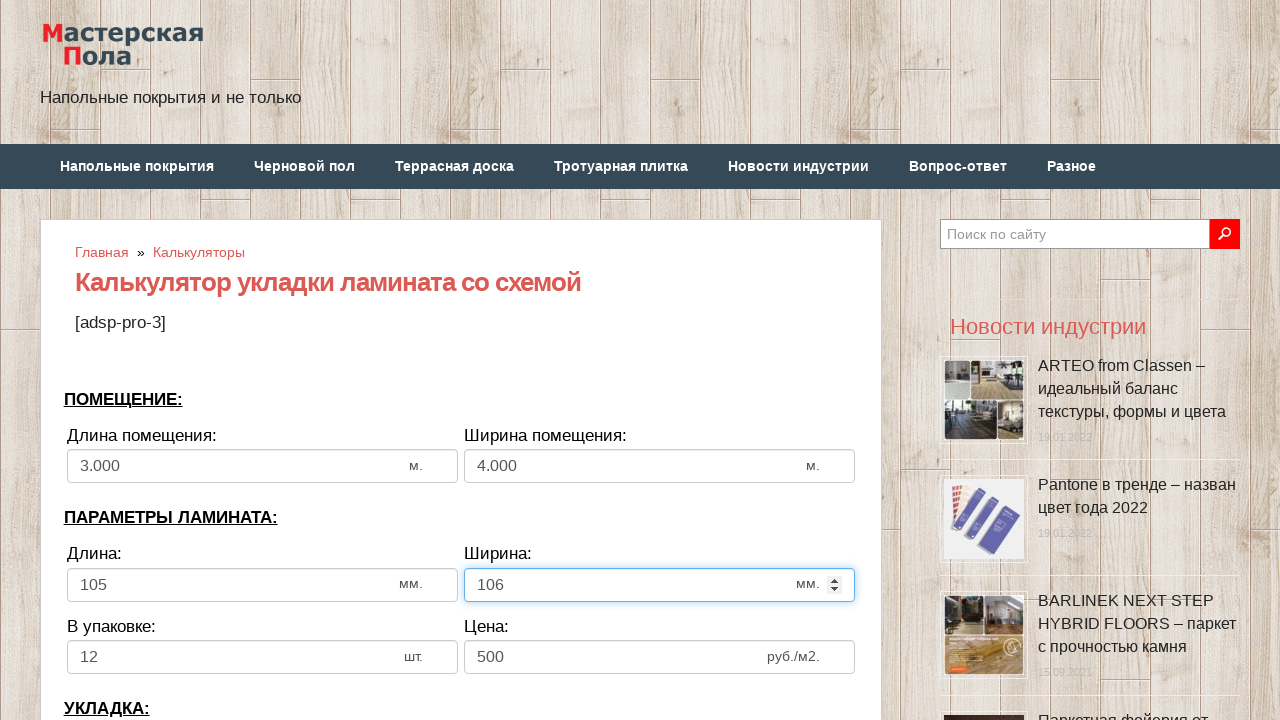

Cleared panels per pack input field on input[name='calc_inpack']
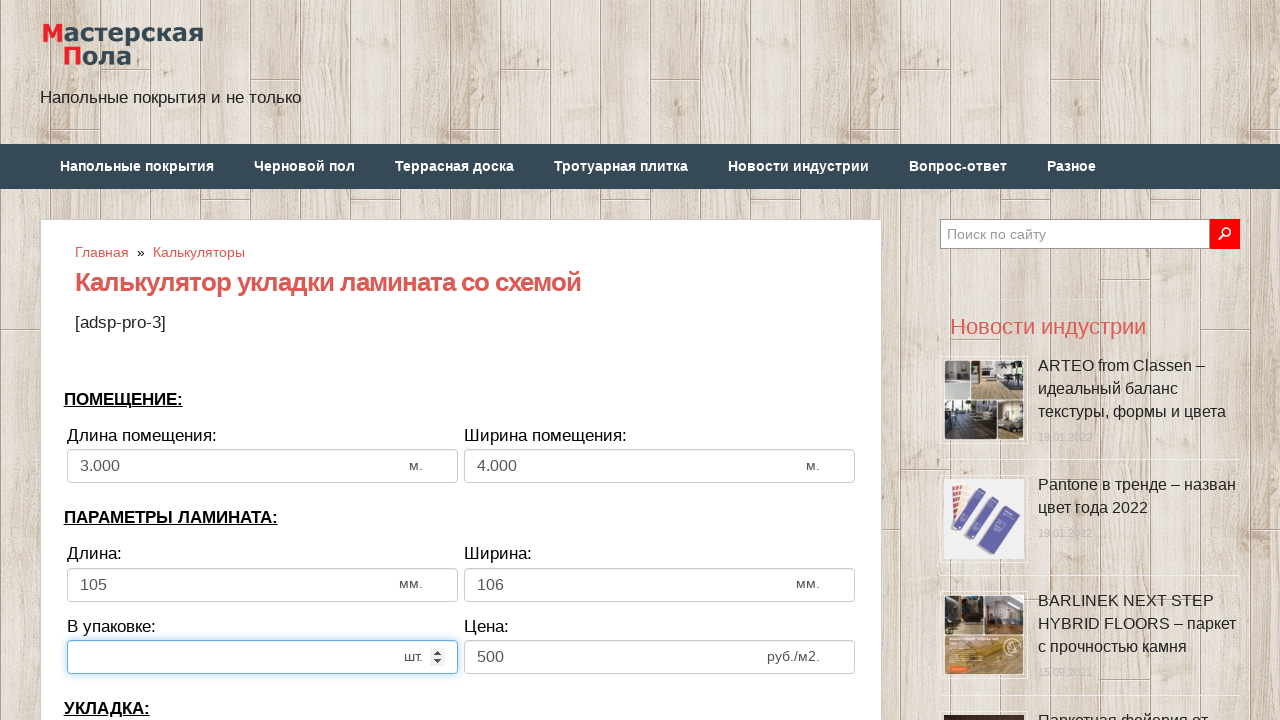

Filled panels per pack with value 7 on input[name='calc_inpack']
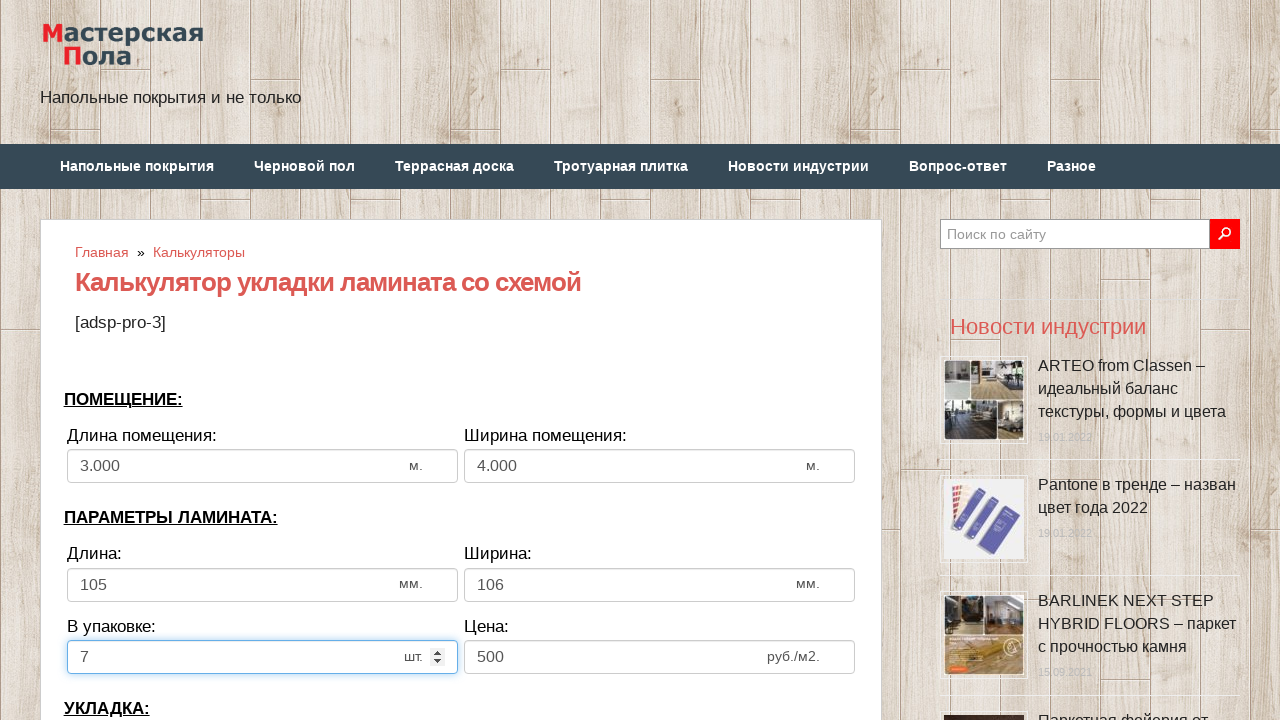

Cleared price input field on input[name='calc_price']
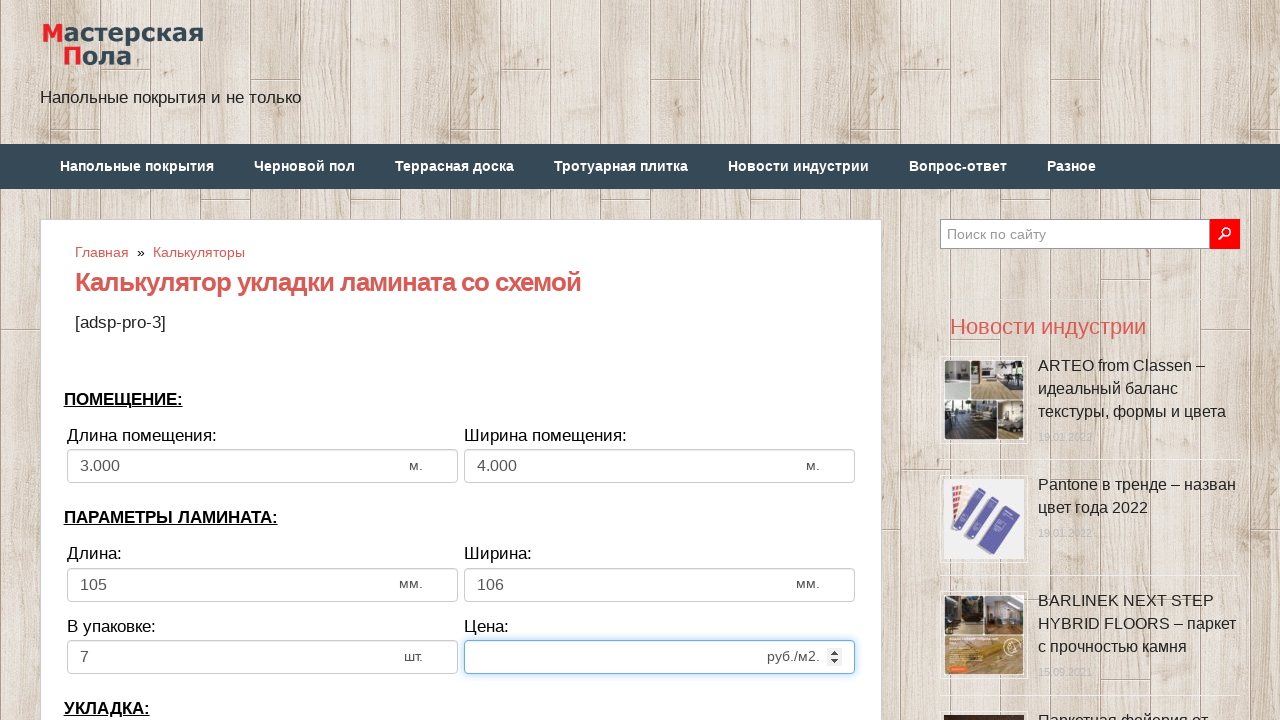

Filled price with value 80 on input[name='calc_price']
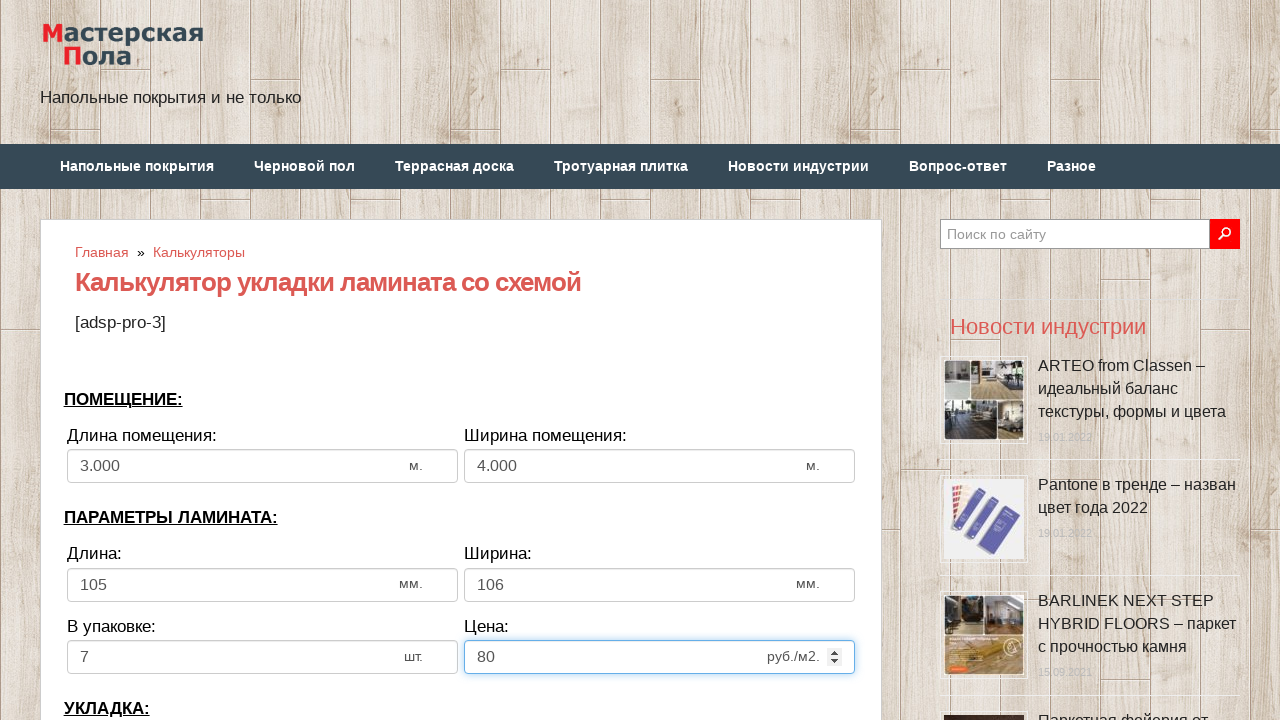

Cleared bias/offset input field on input[name='calc_bias']
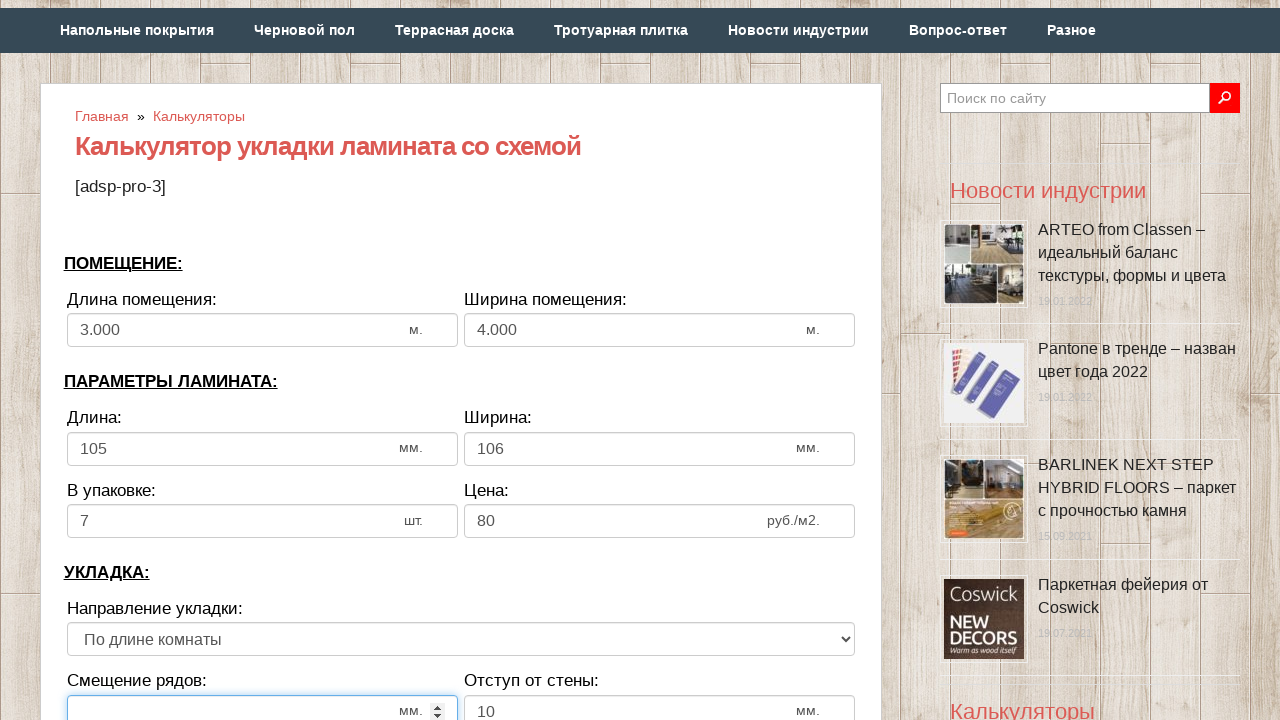

Filled bias/offset with value 9 on input[name='calc_bias']
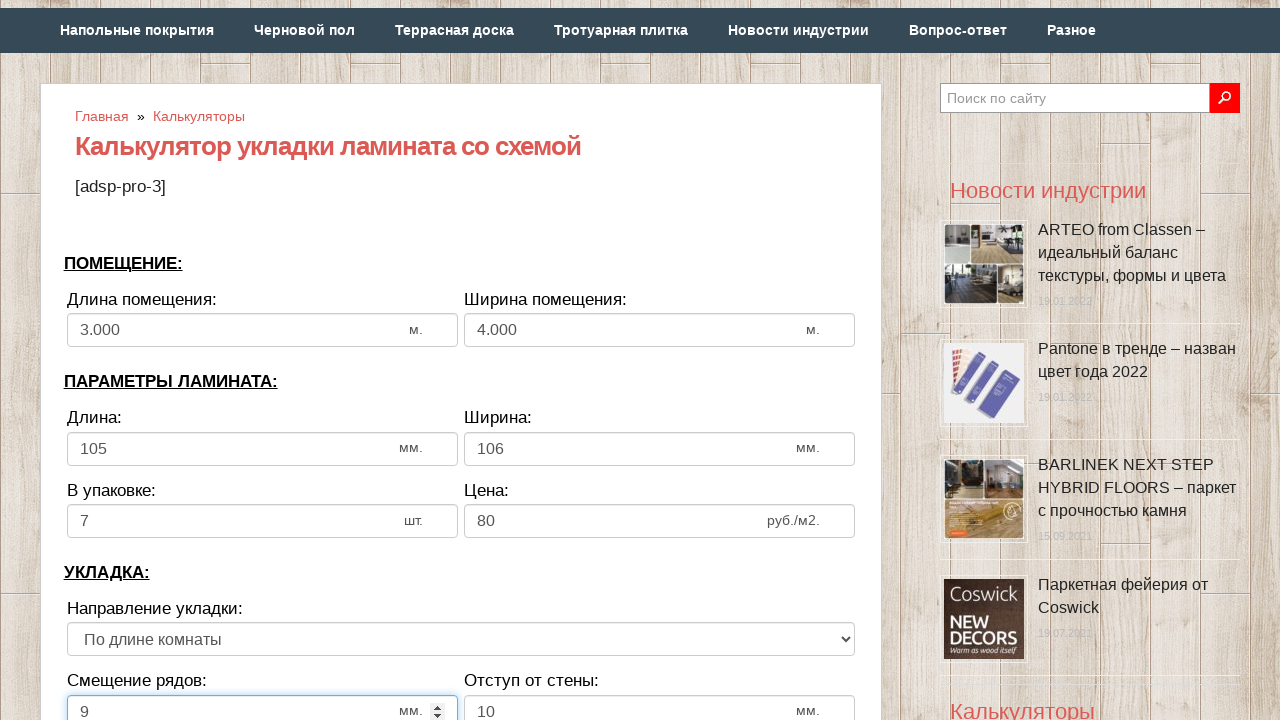

Cleared wall distance input field on input[name='calc_walldist']
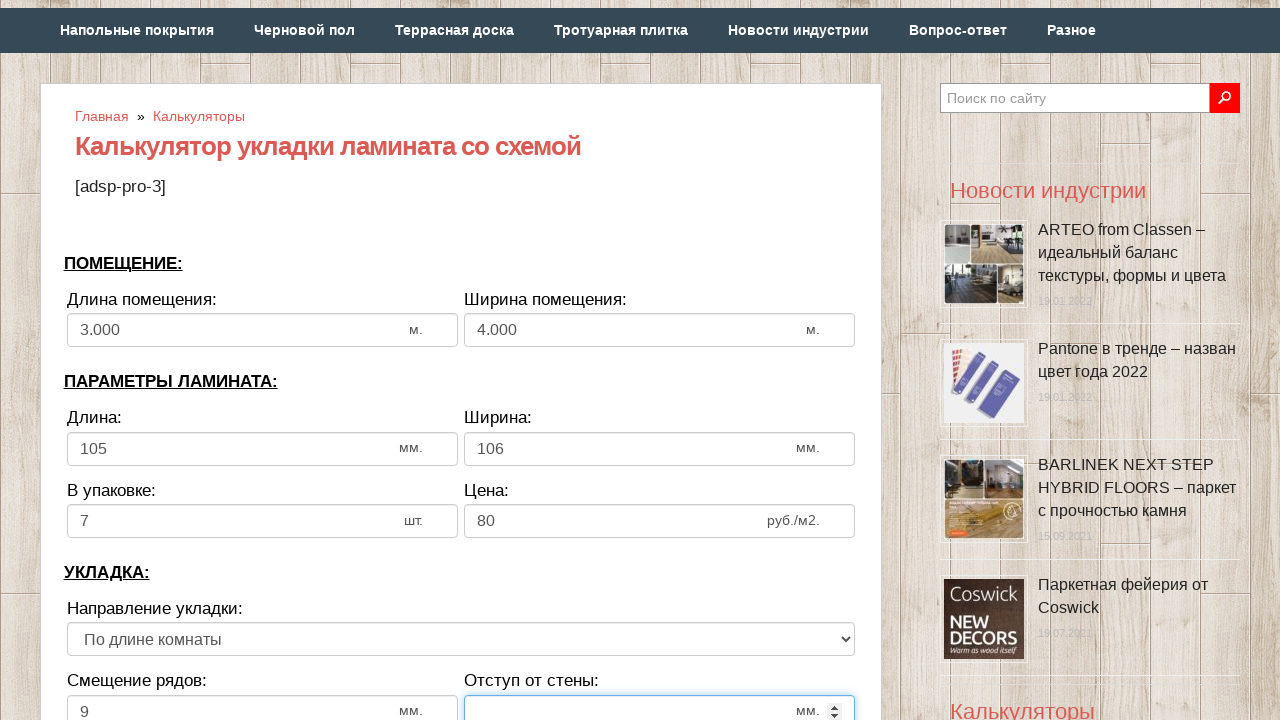

Filled wall distance with value 10 on input[name='calc_walldist']
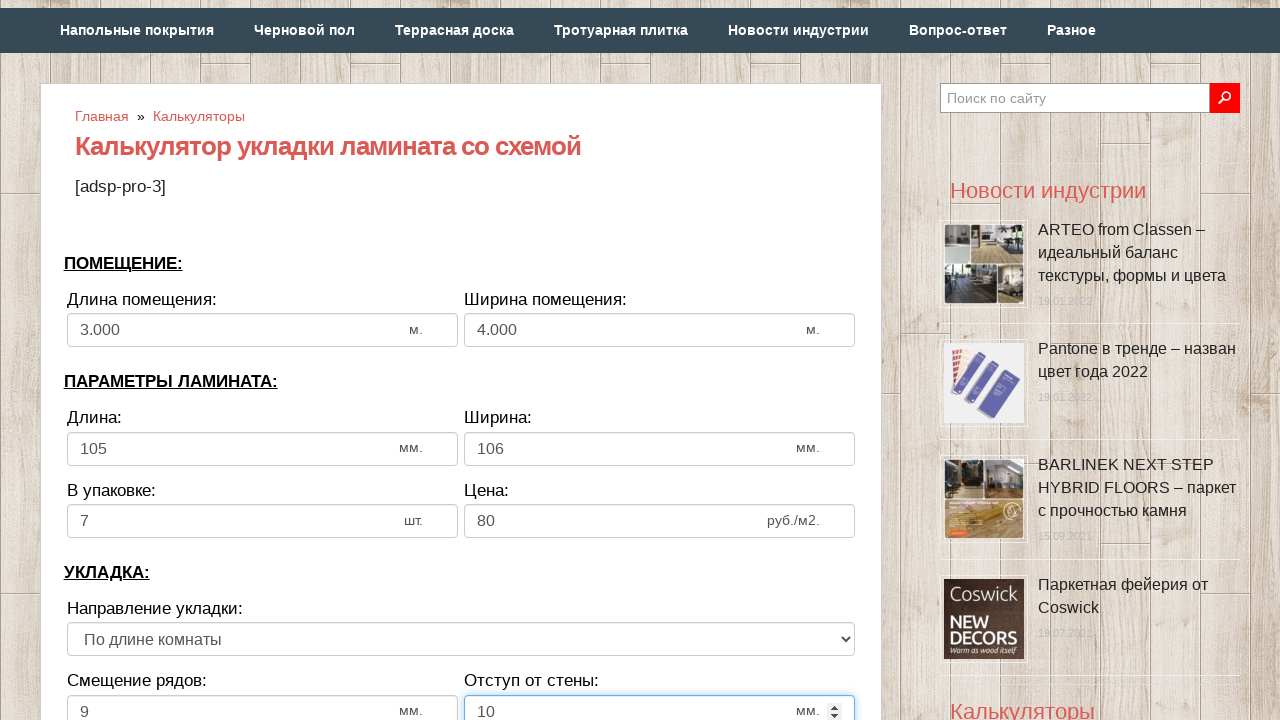

Selected laying direction from dropdown (index 1) on select[name='calc_direct']
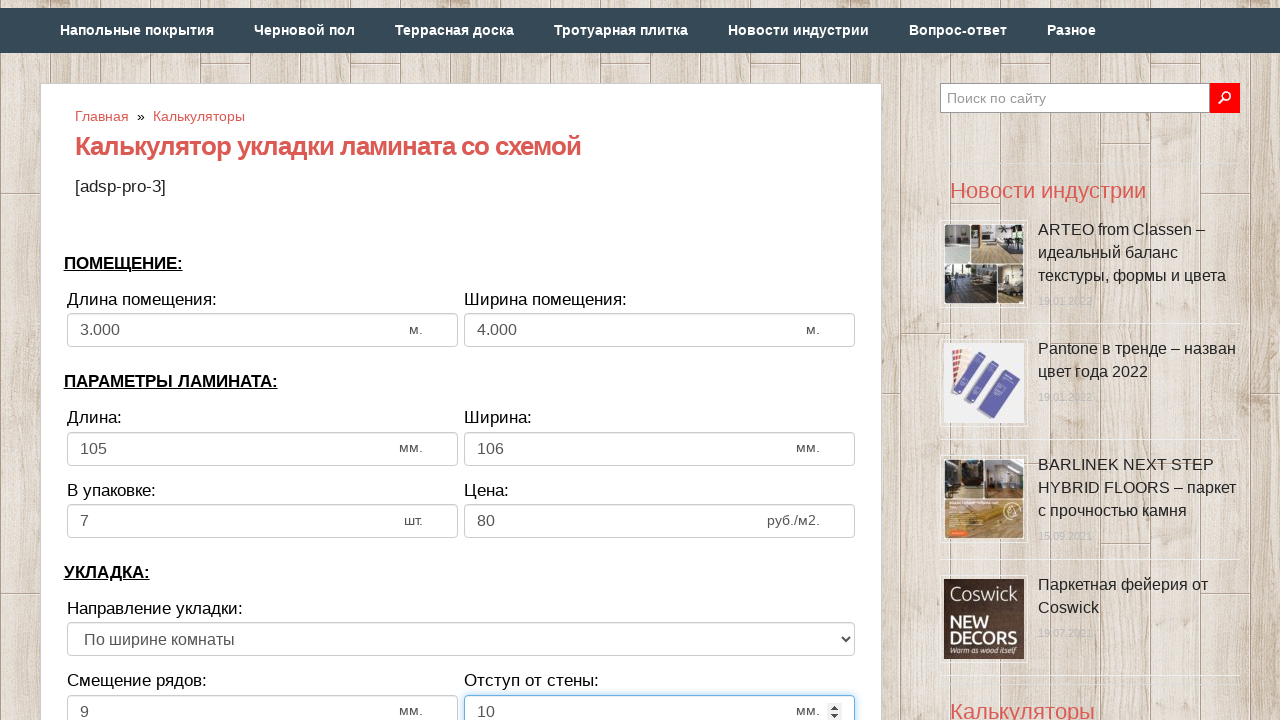

Clicked calculate button at (461, 361) on div.form_element > input
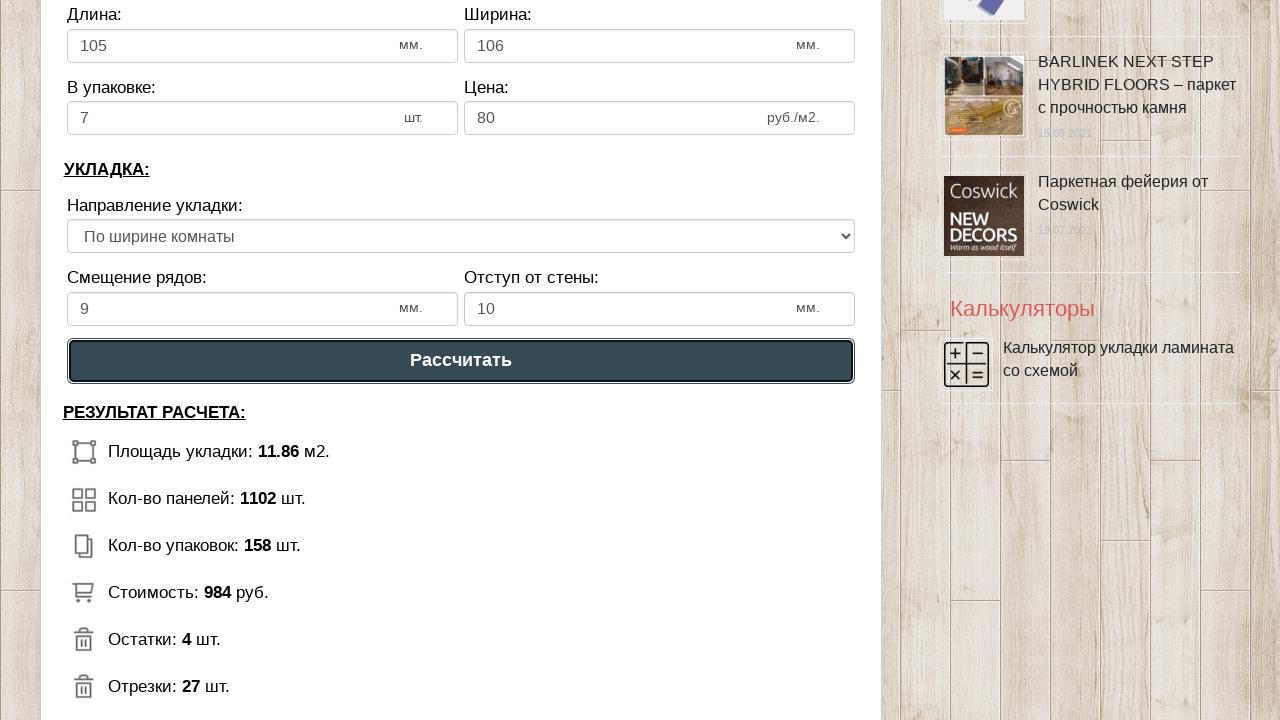

Laminate calculator results loaded
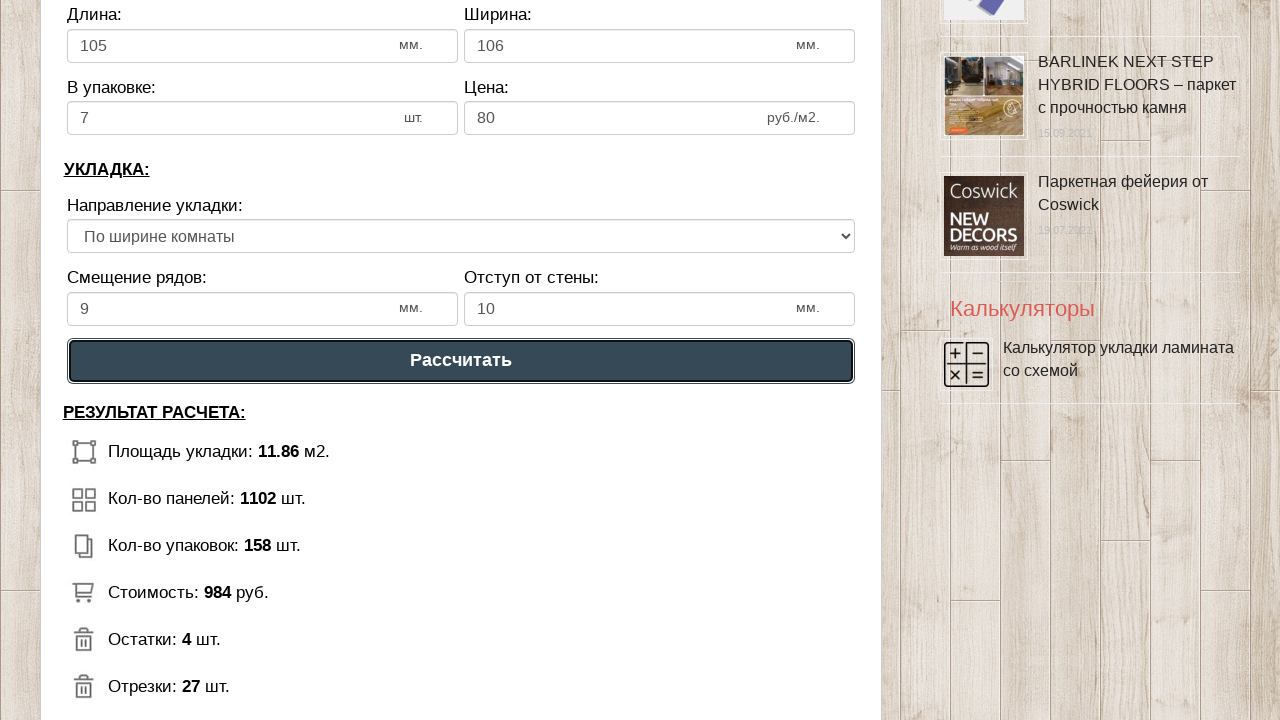

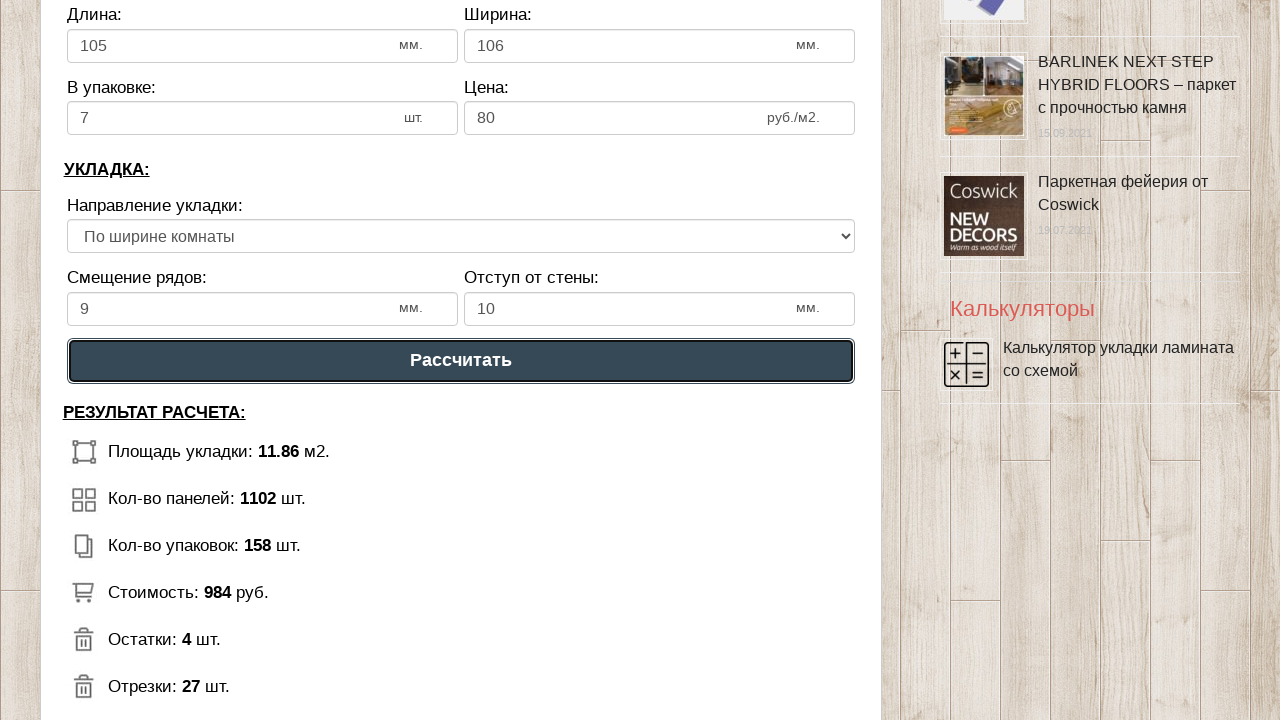